Tests dynamic loading using implicit waits by clicking a button and verifying dynamically loaded content appears

Starting URL: https://the-internet.herokuapp.com/dynamic_loading/2

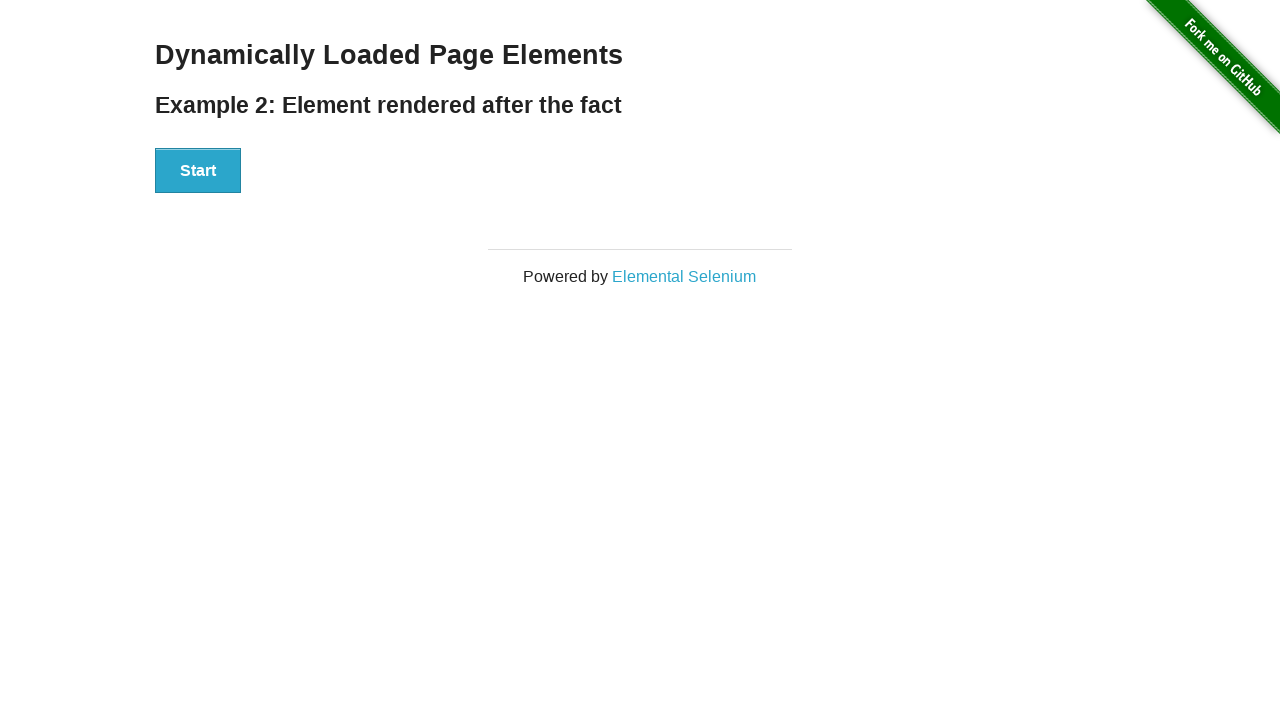

Clicked the start button to begin dynamic loading at (198, 171) on button
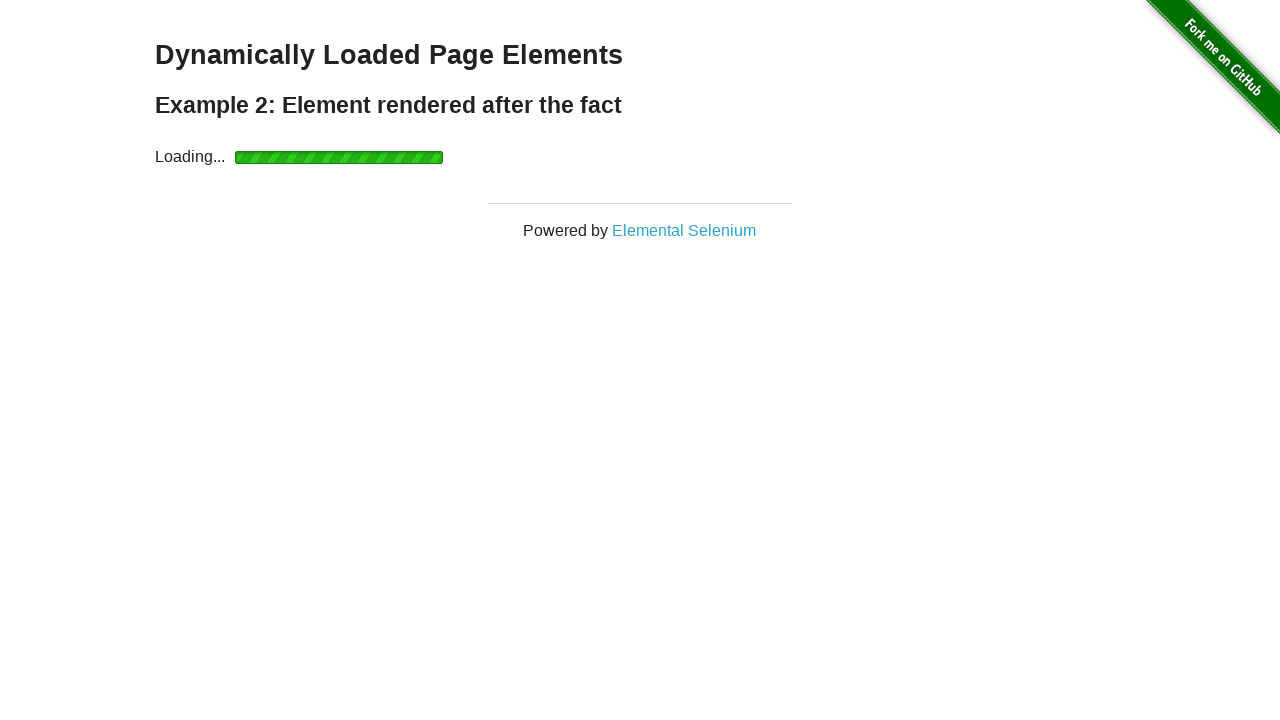

Finish element appeared after dynamic loading completed
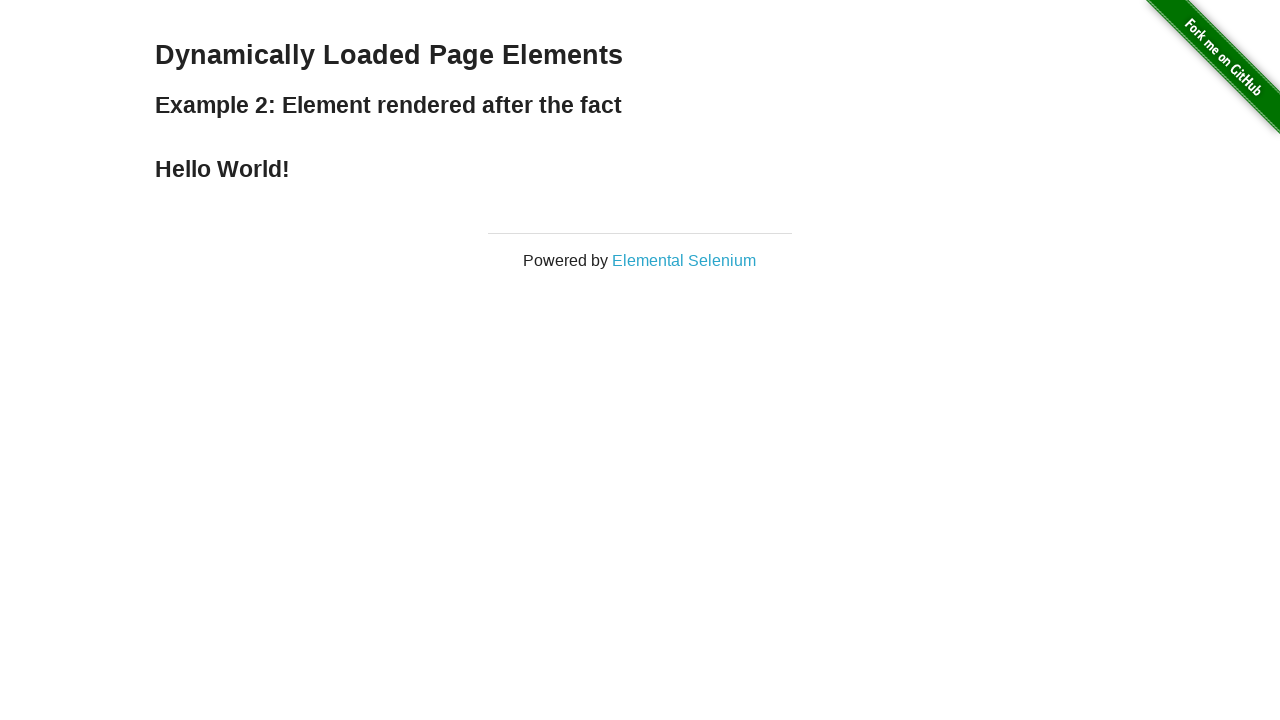

Retrieved text content from the dynamically loaded finish element
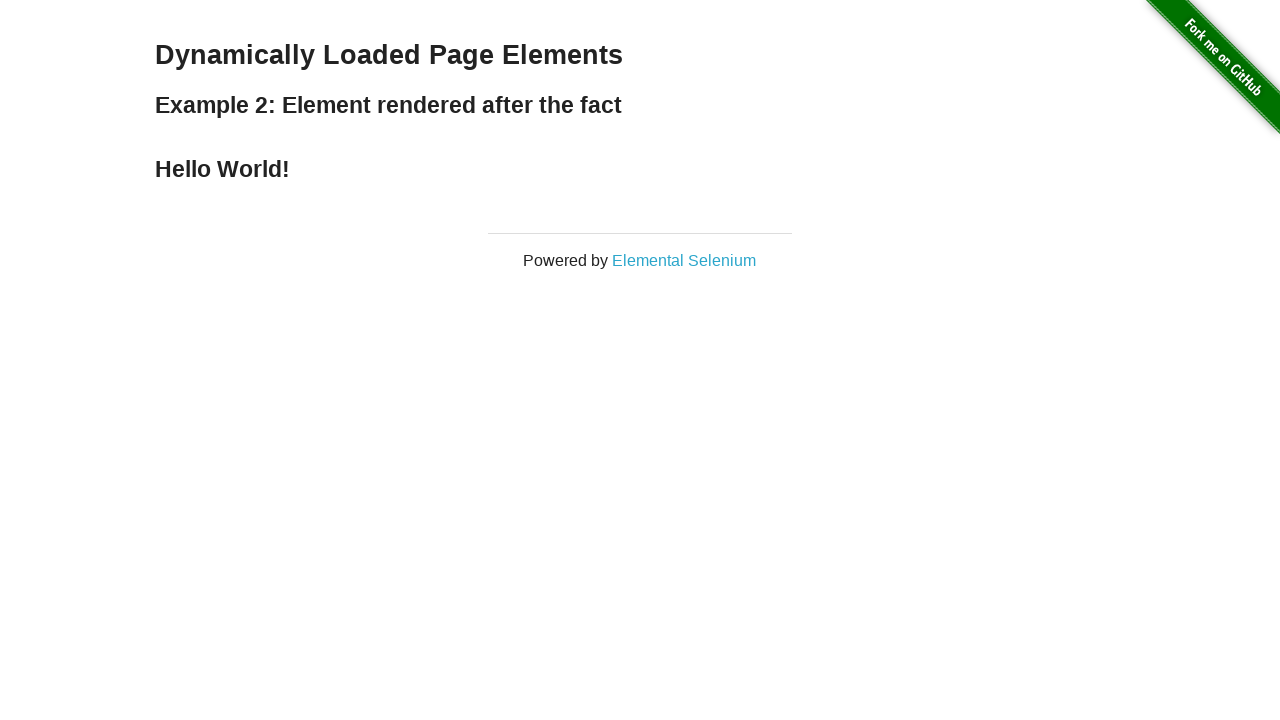

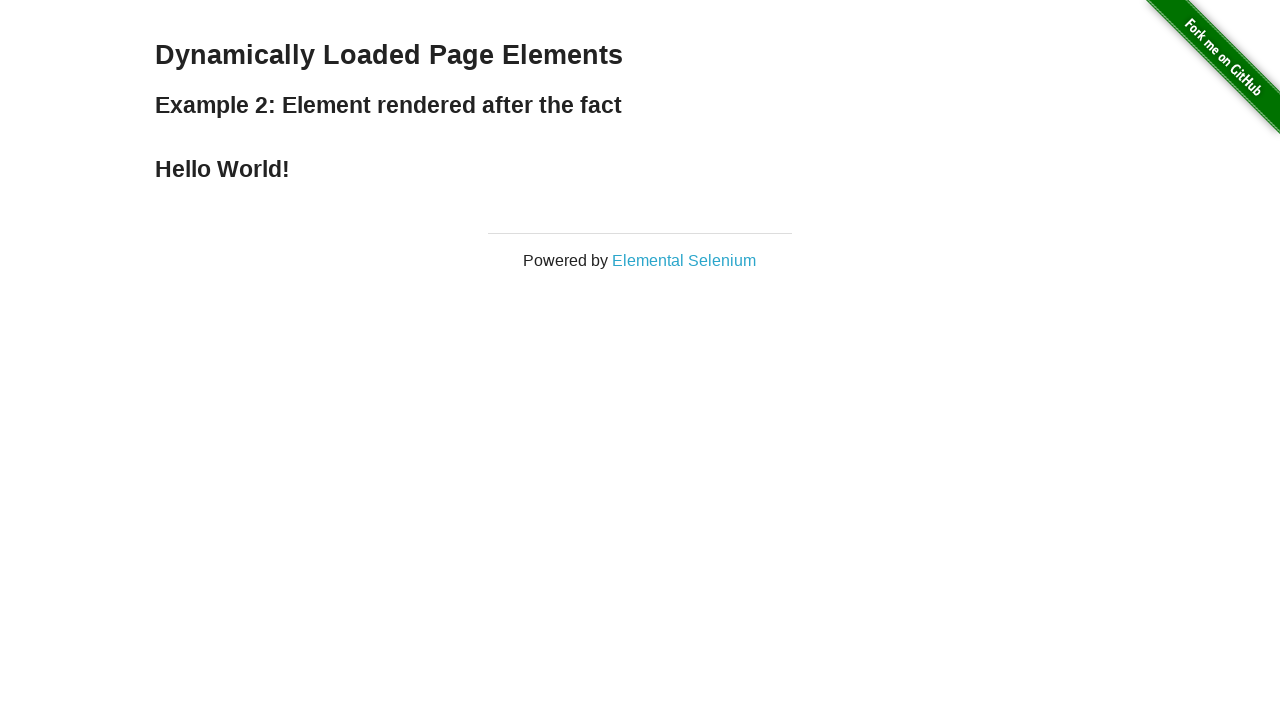